Tests window handling functionality by opening new windows, switching between them, counting open windows, and closing multiple windows

Starting URL: https://www.leafground.com/window.xhtml

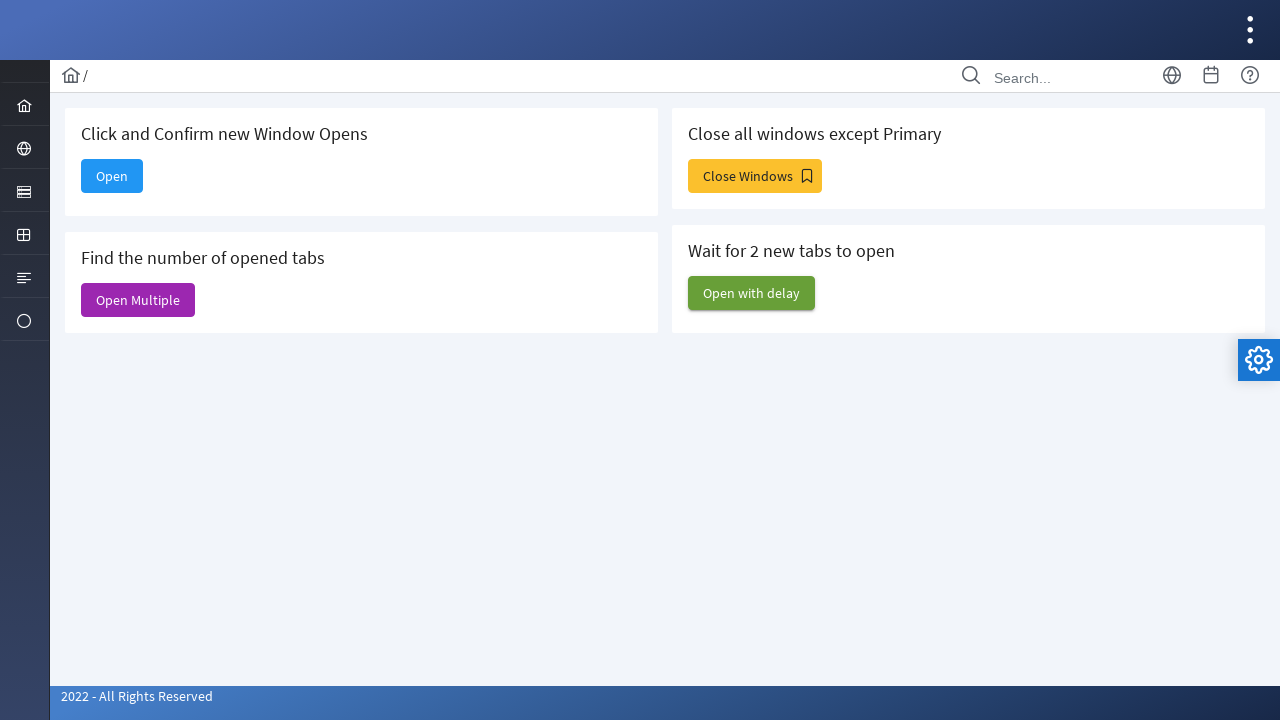

Clicked 'Open' button to open new window at (112, 176) on xpath=//span[text()='Open']
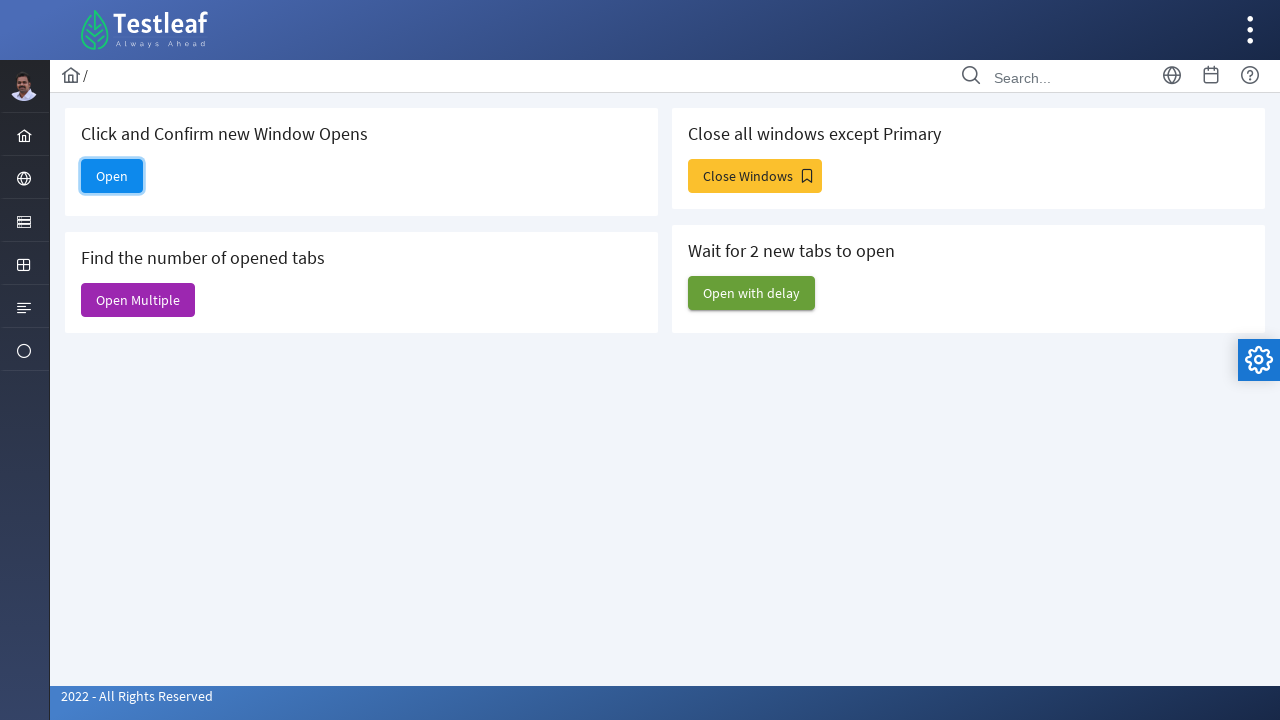

Clicked 'Open' button and waited for new page/window to open at (112, 176) on xpath=//span[text()='Open']
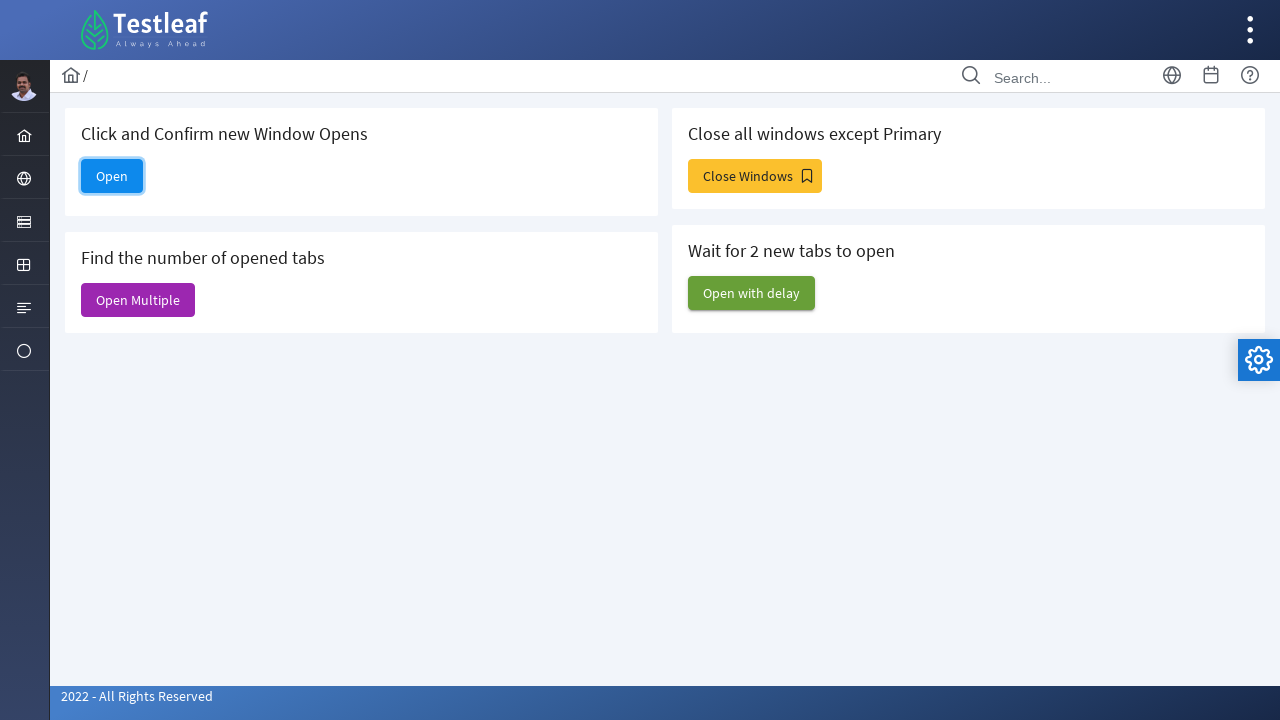

Retrieved original page title
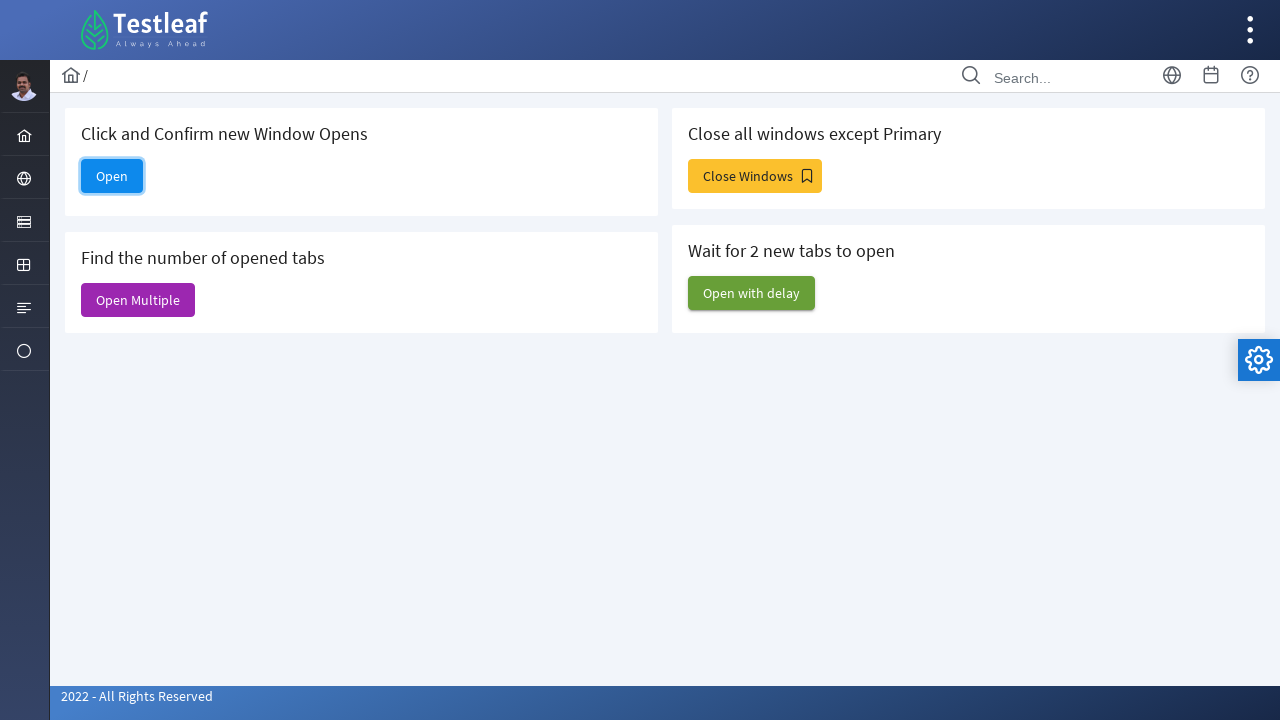

Retrieved new page title
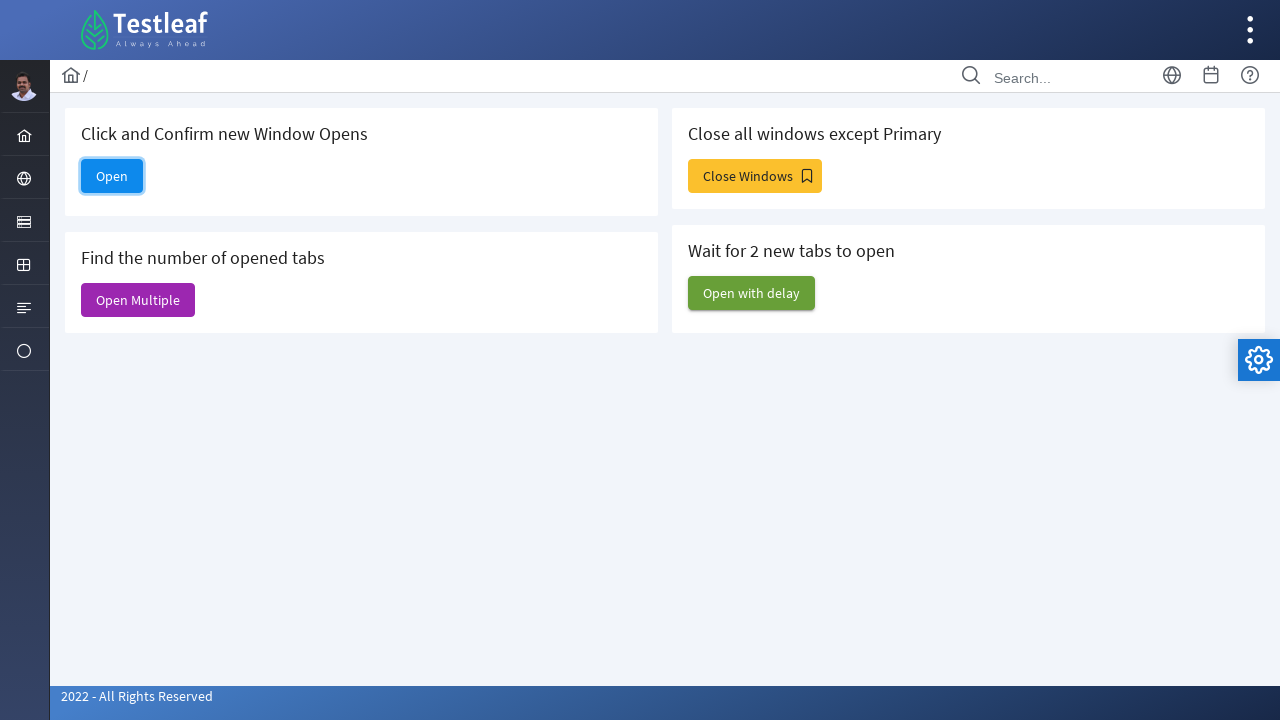

Closed new window/tab
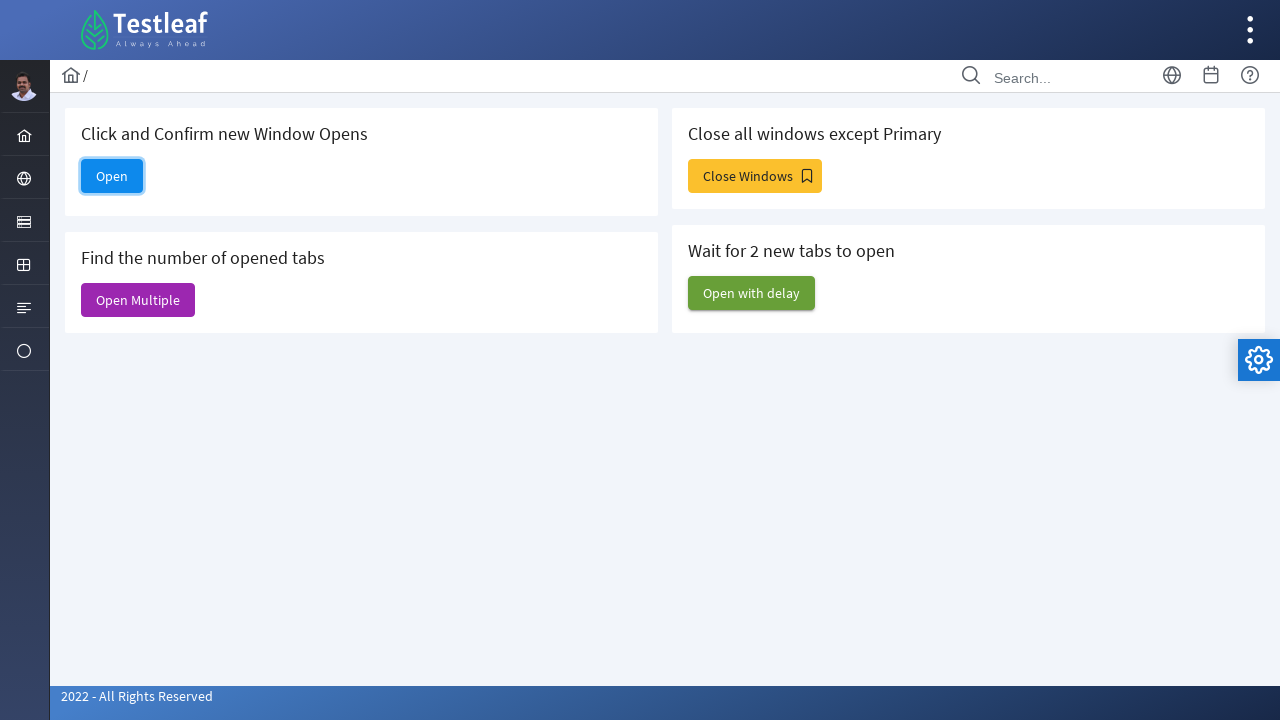

Clicked 'Open Multiple' button to open multiple windows at (138, 300) on xpath=//span[text()='Open Multiple']
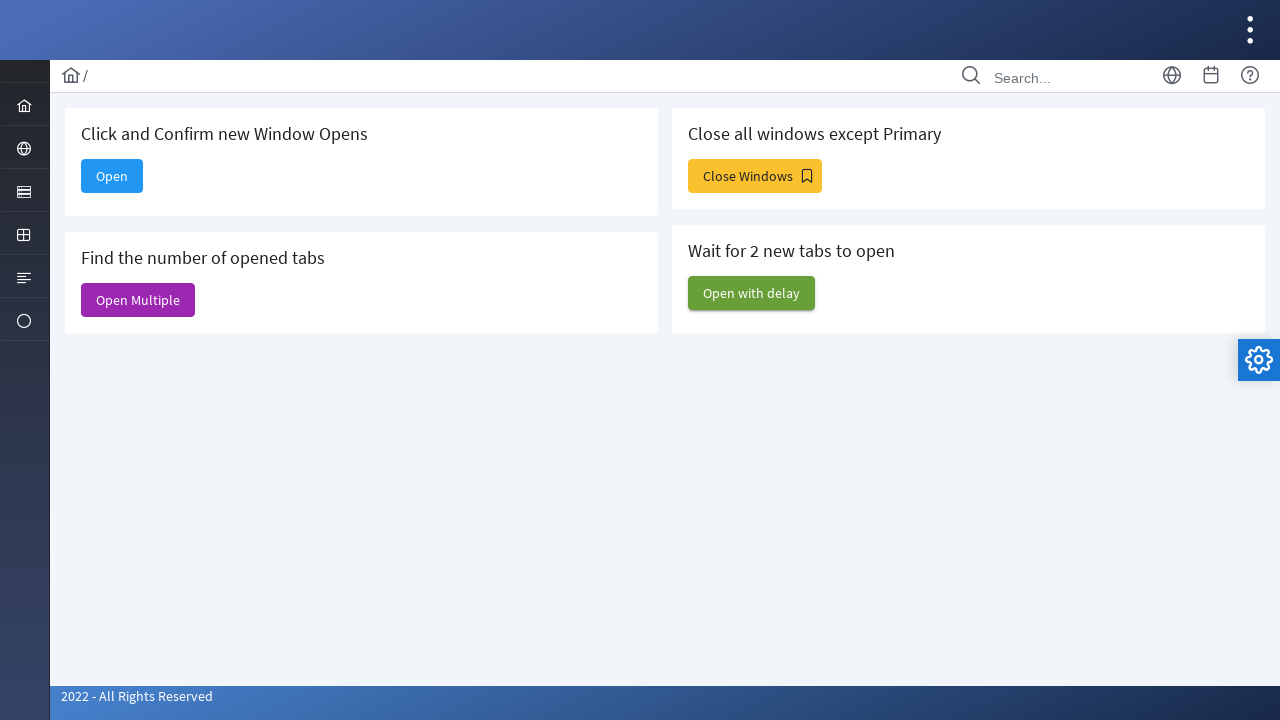

Retrieved list of open windows: 7 window(s) open
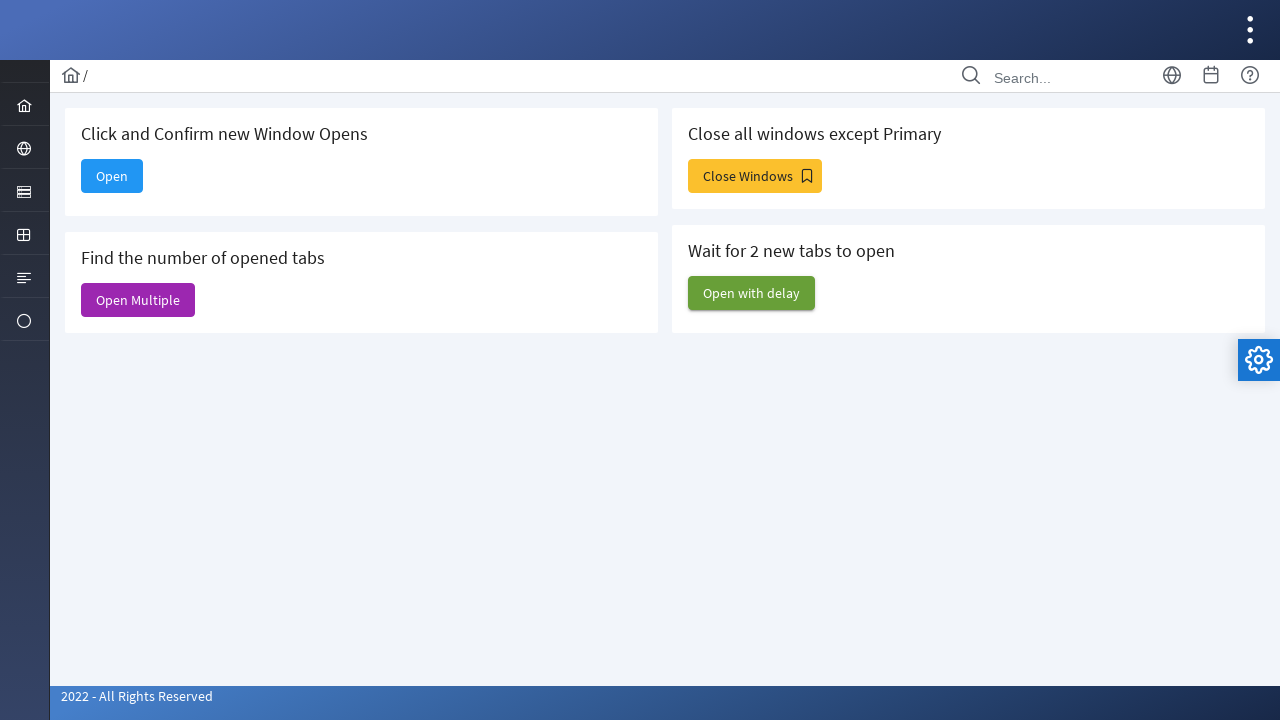

Closed 6 additional window(s)
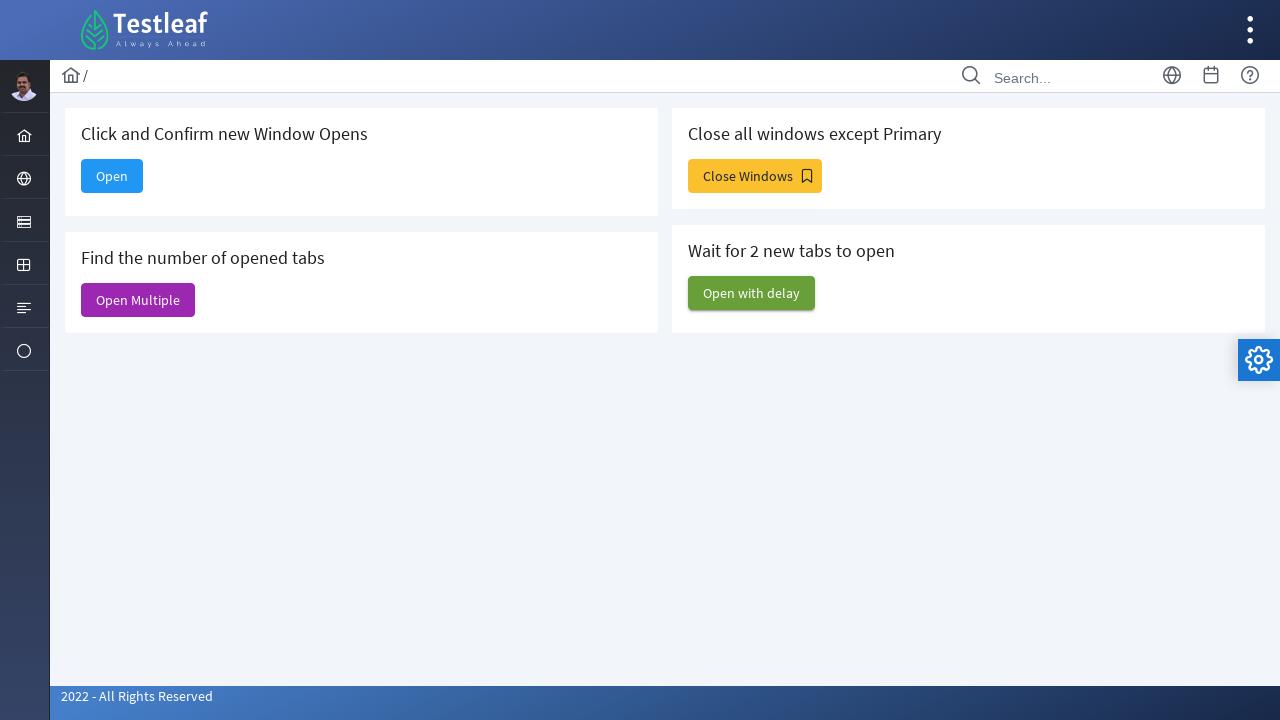

Clicked 'Close Windows' button at (755, 176) on xpath=//span[text()='Close Windows']
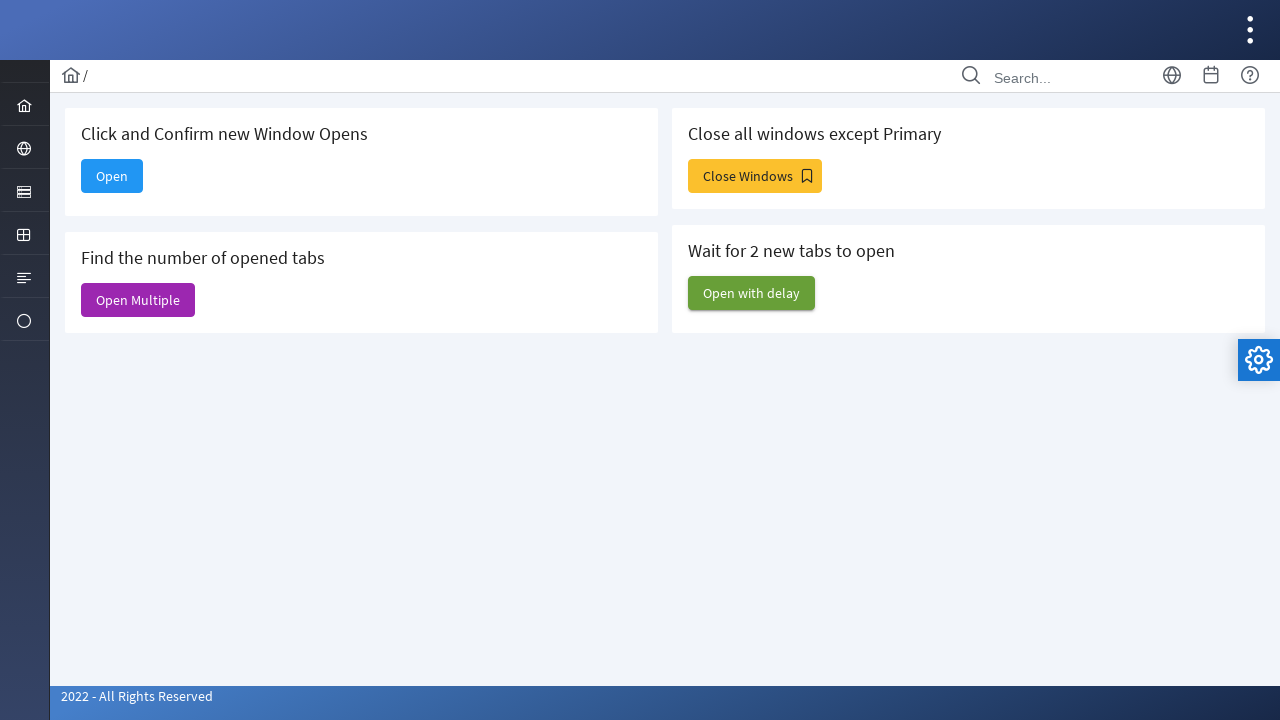

Retrieved list of open windows after close button: 4 window(s) open
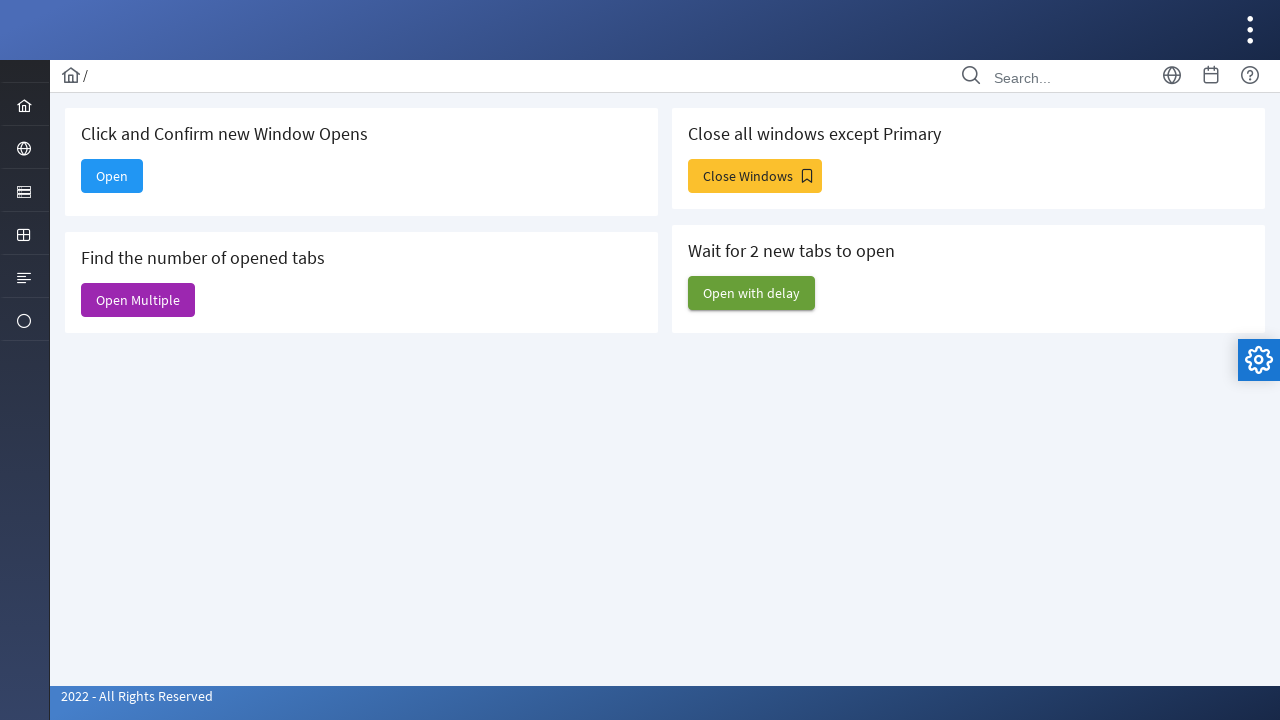

Closed remaining 3 window(s) except primary
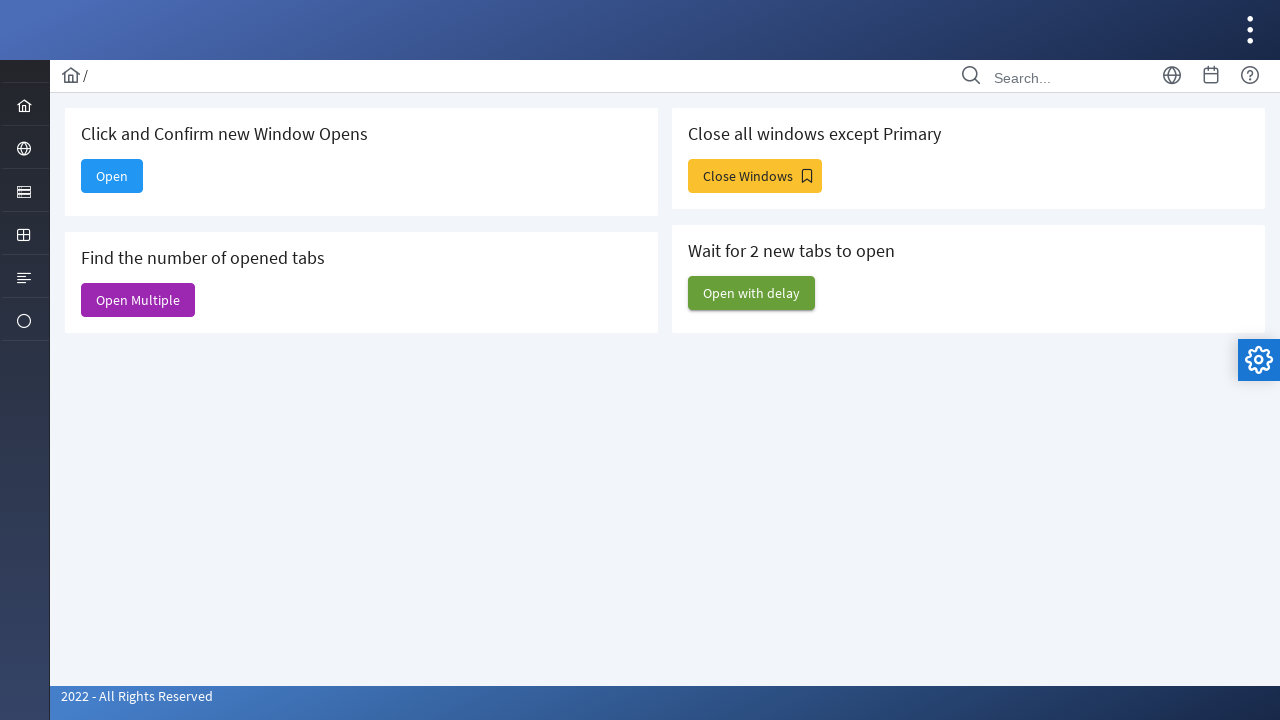

Clicked 'Open with delay' button to open delayed windows at (752, 293) on xpath=//span[text()='Open with delay']
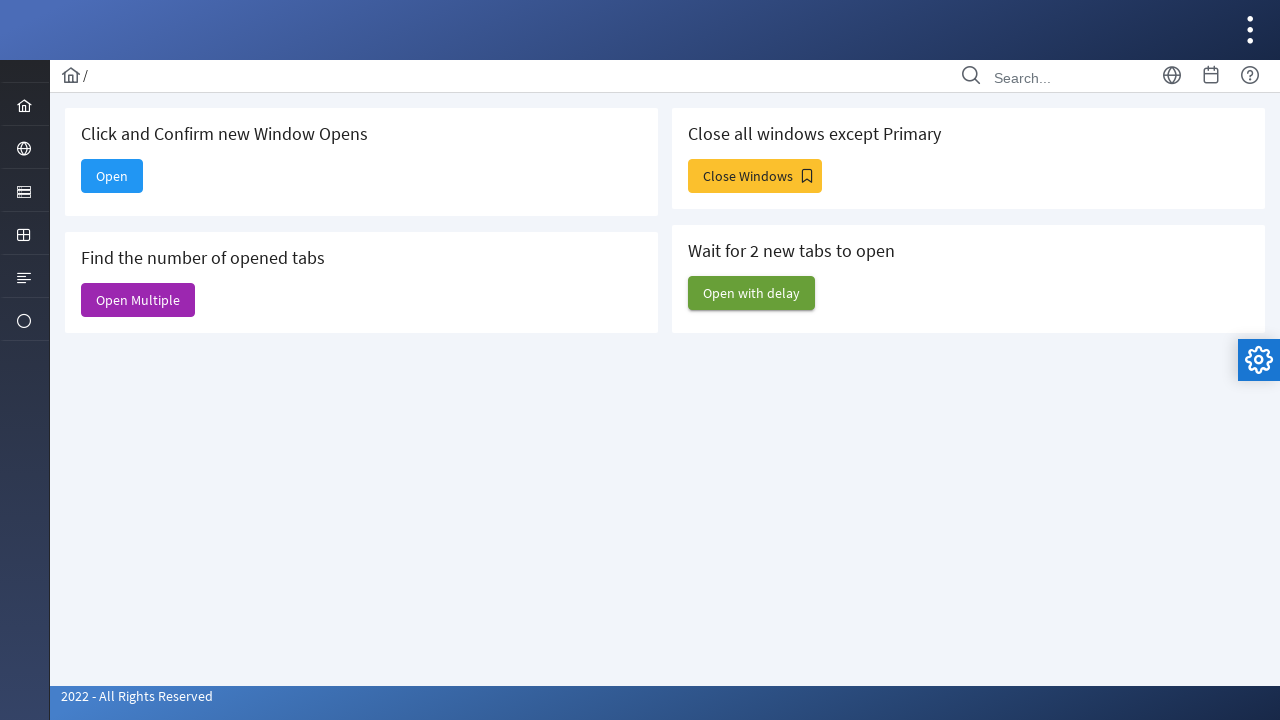

Waited 3 seconds for delayed windows to open
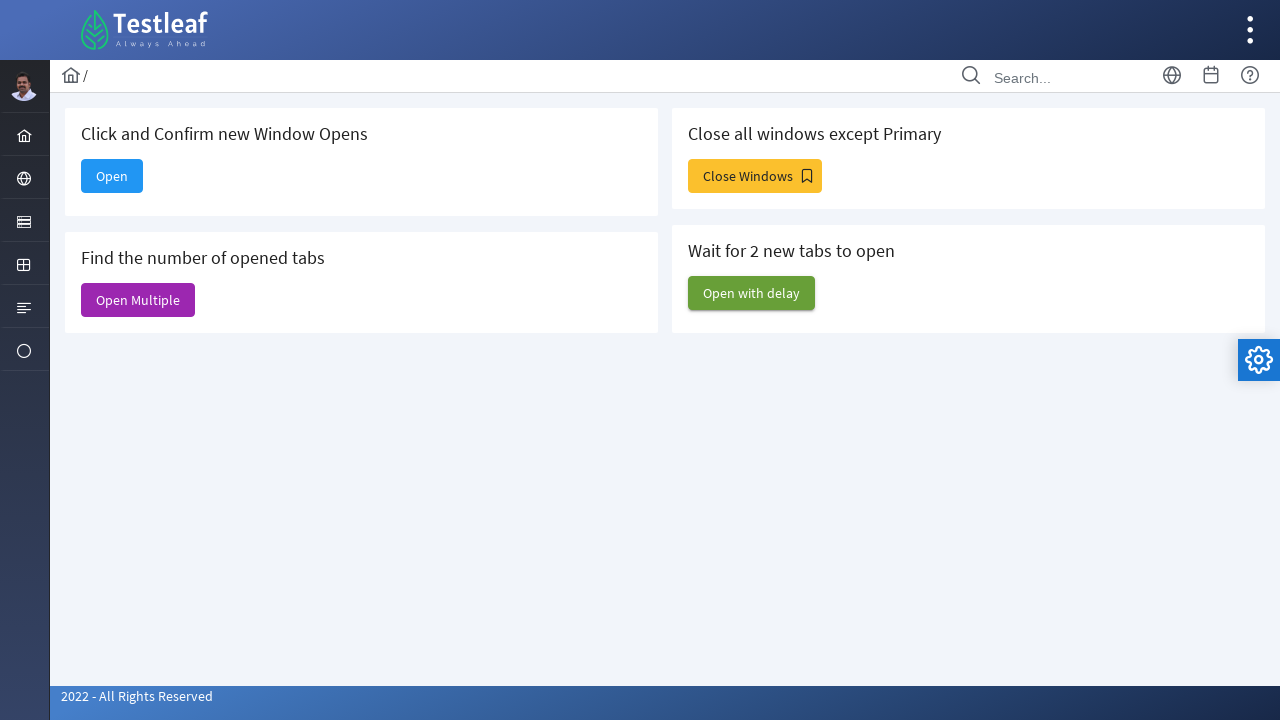

Retrieved list of pages: 3 window(s) open
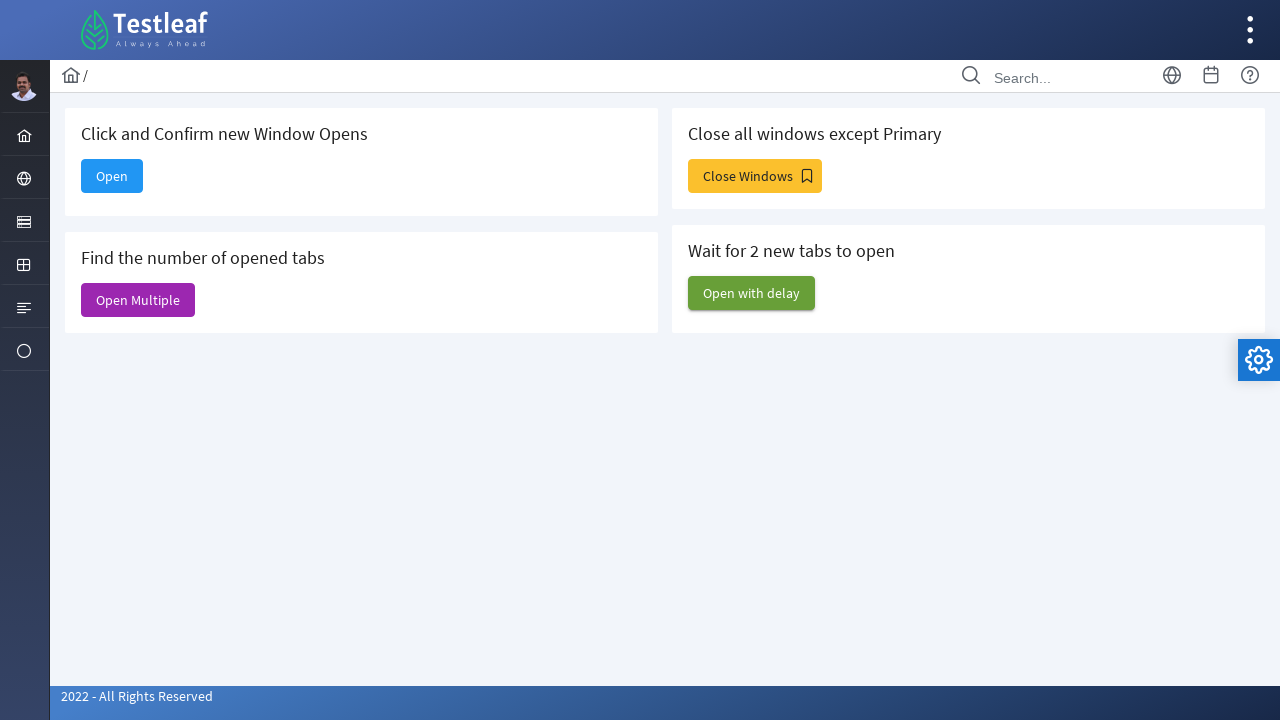

Closed 2 delayed window(s)
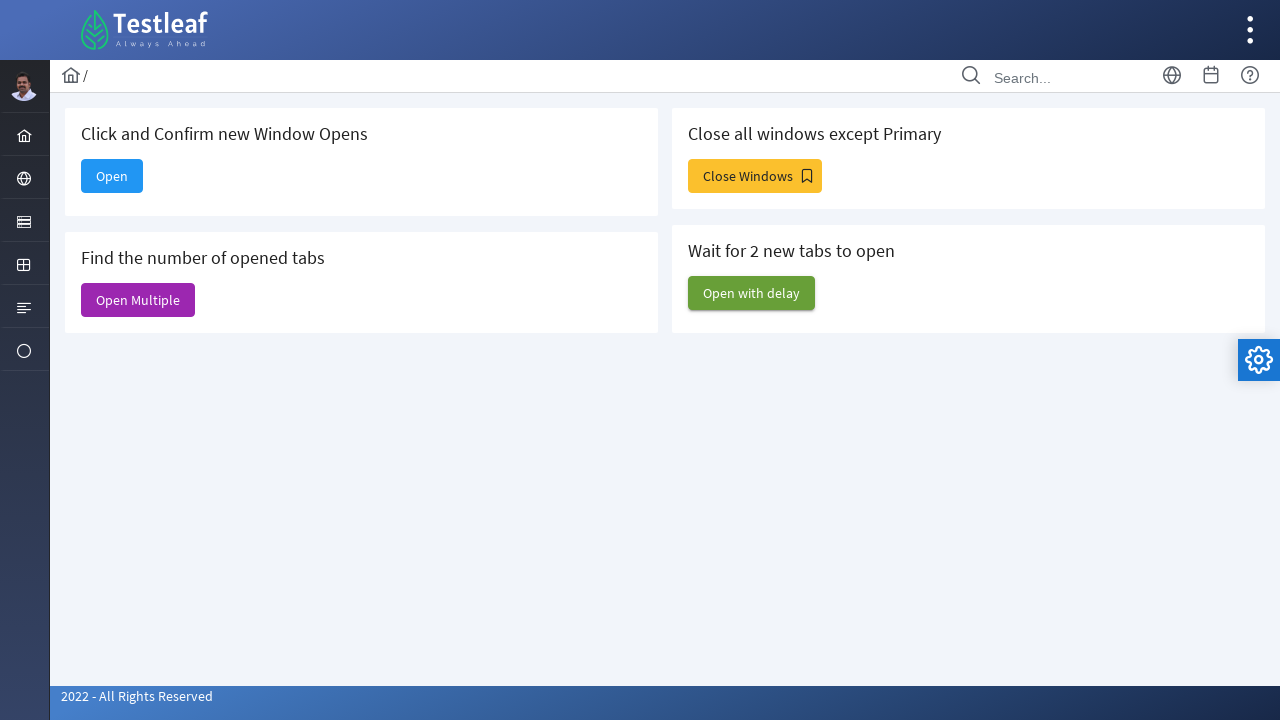

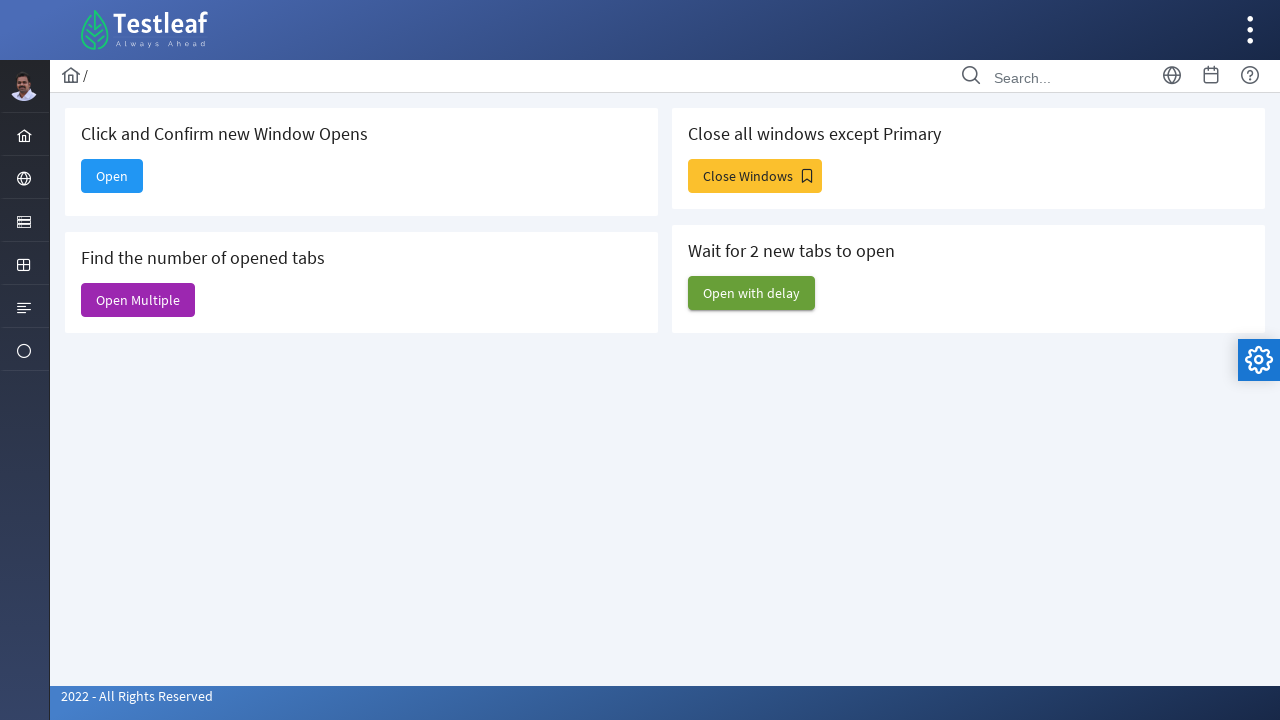